Tests web table interaction by locating a row containing "Lenna Paprocki" and clicking on a checkbox element within that row.

Starting URL: https://datatables.net/

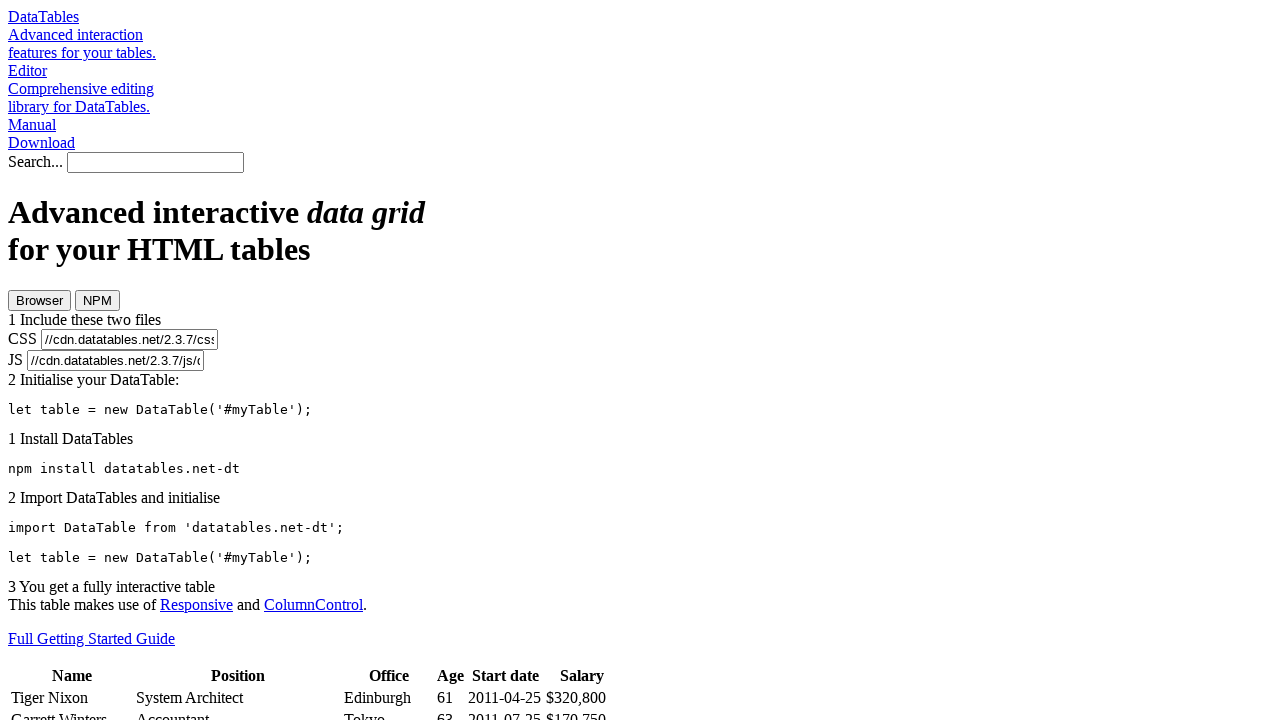

Waited for table#example to load
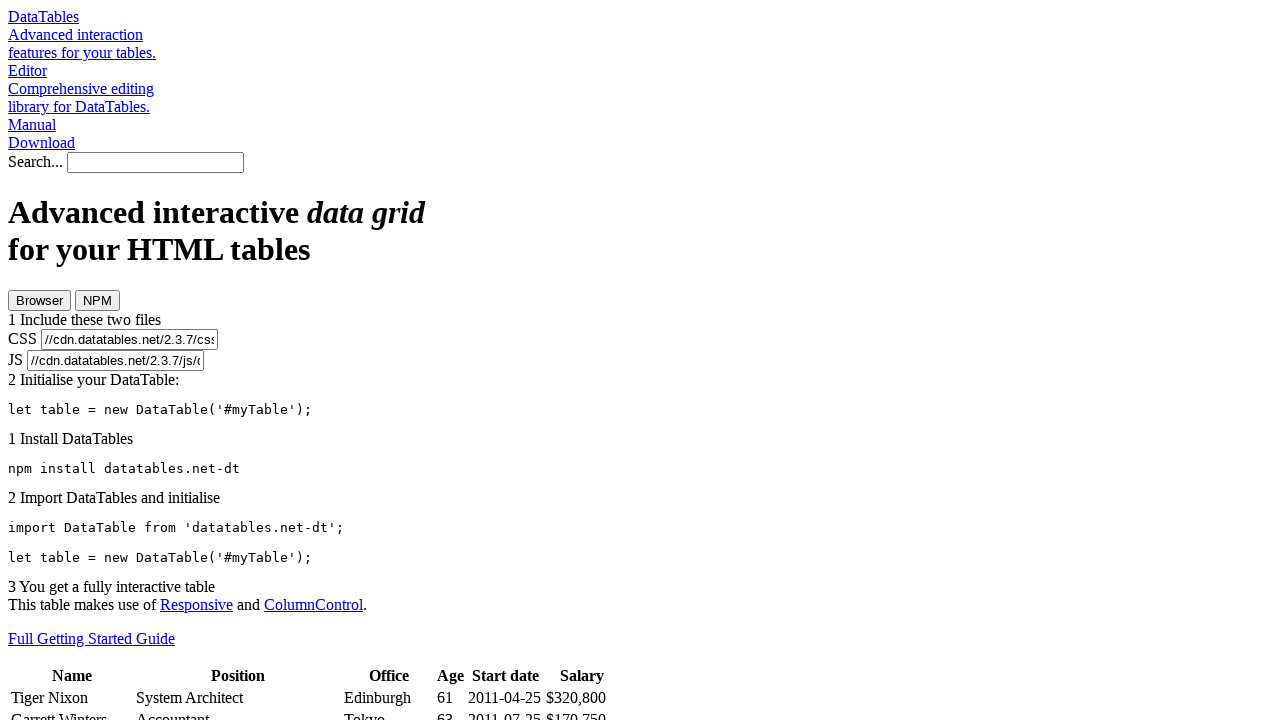

Located all table rows in table#example
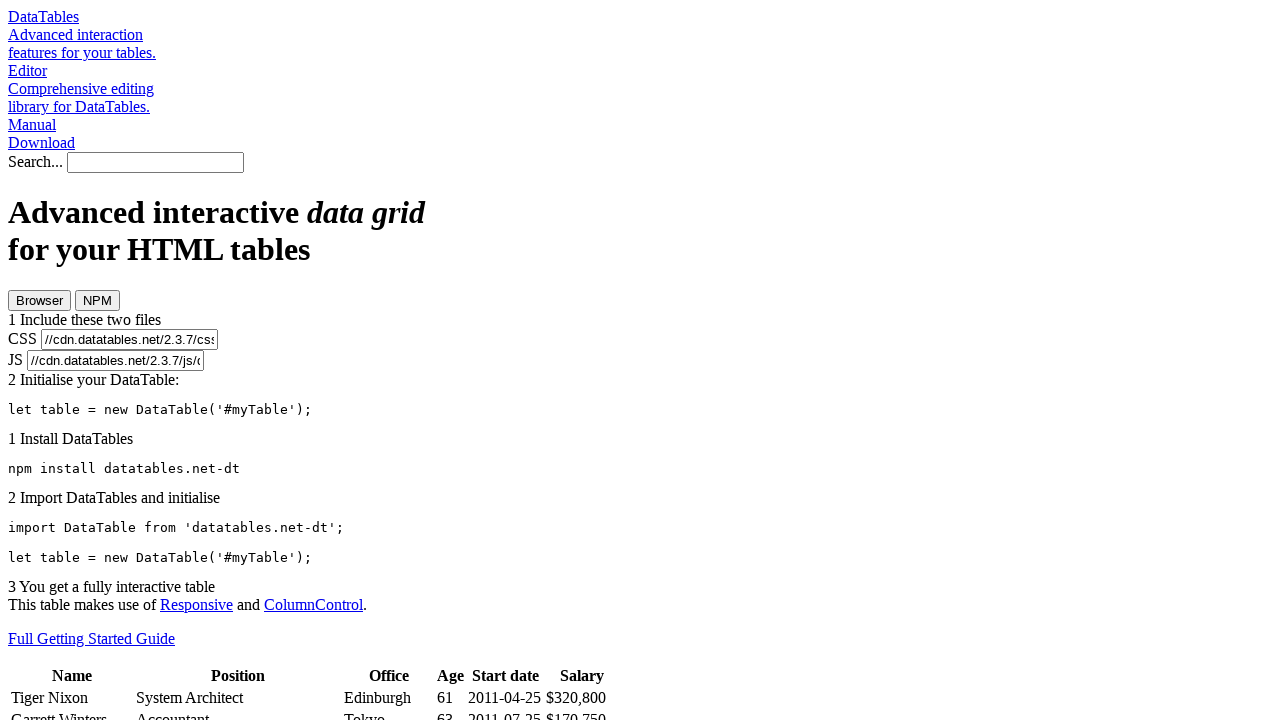

Filtered table rows to find row containing 'Ashton Cox'
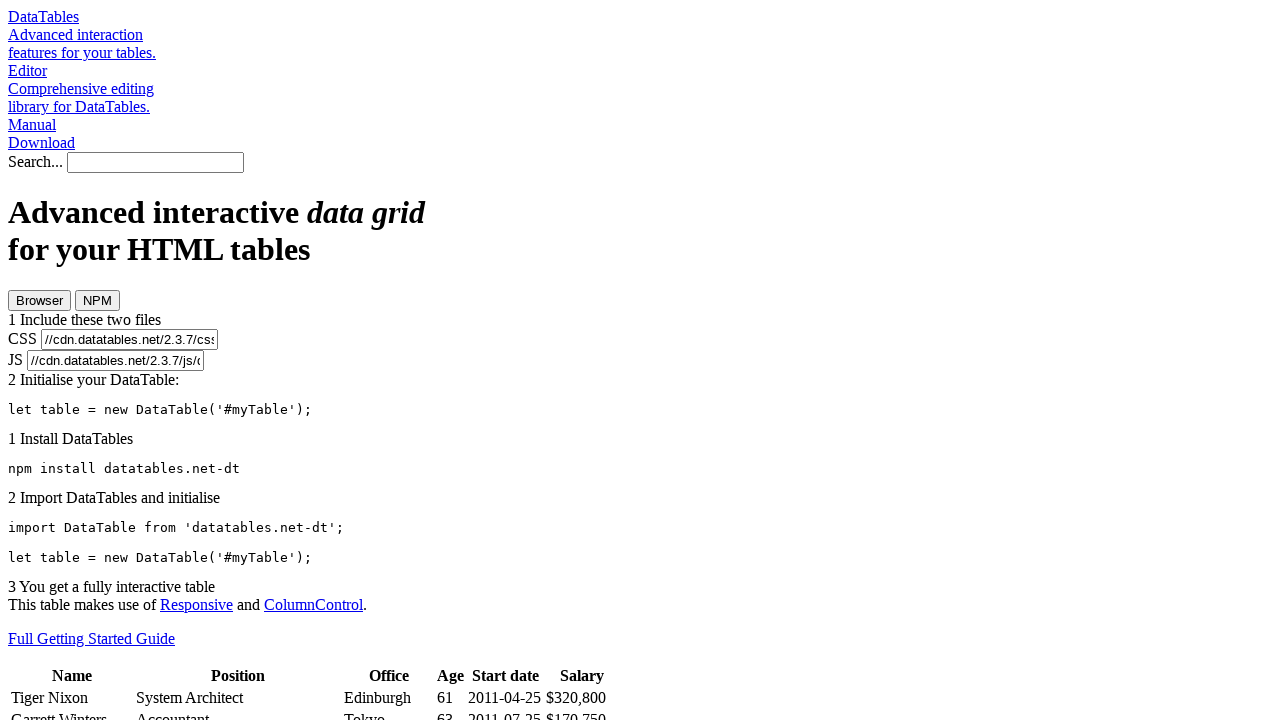

Waited for target row to be visible
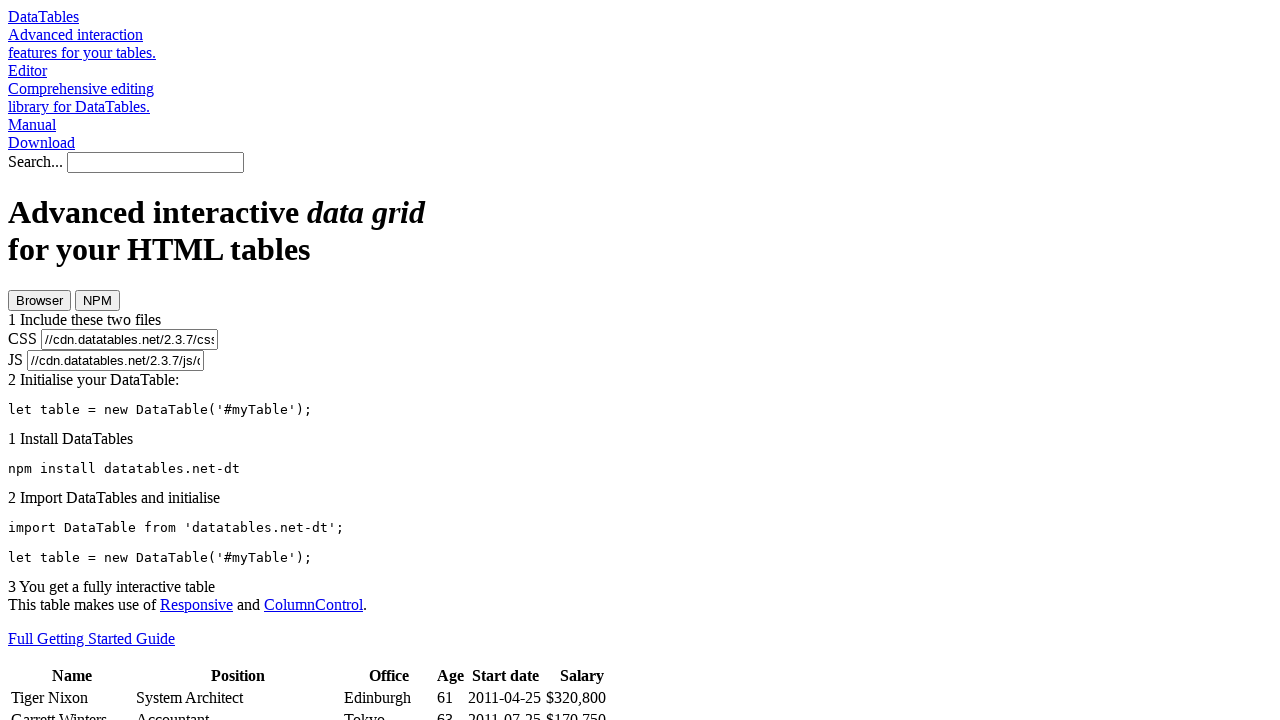

Clicked on the target row containing 'Ashton Cox' to select it at (314, 361) on table#example tr >> internal:has-text="Ashton Cox"i >> nth=0
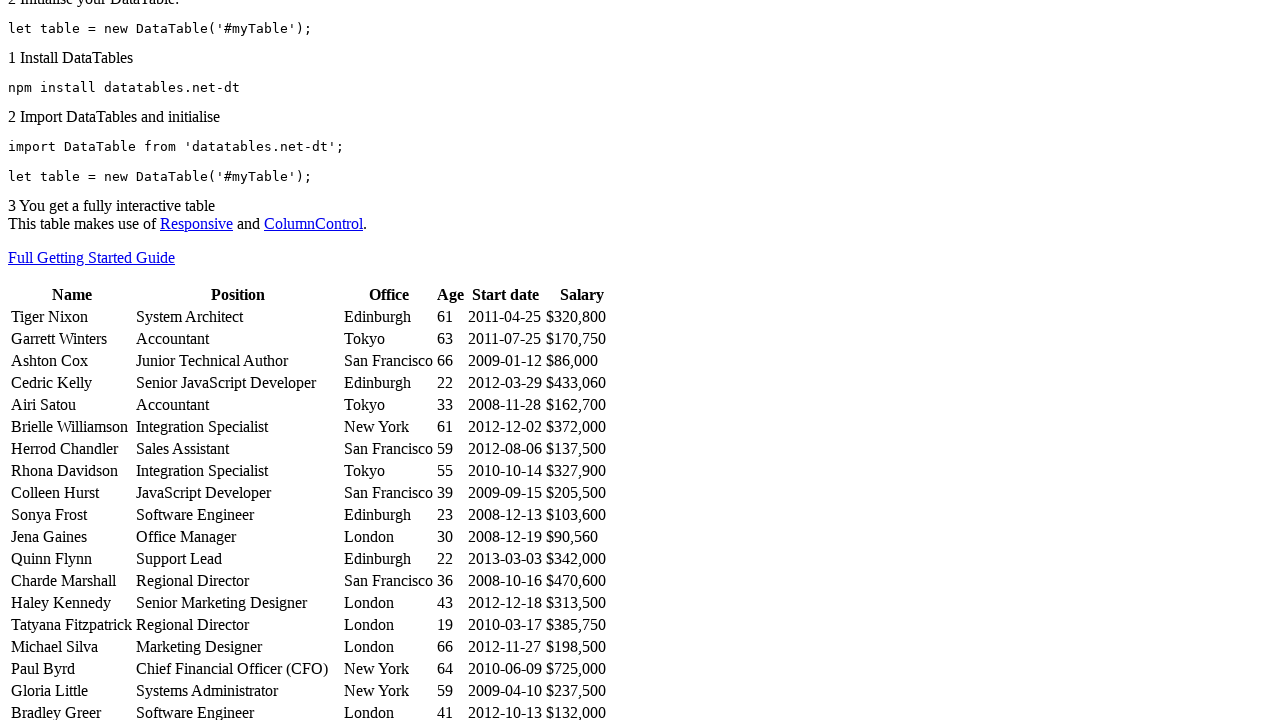

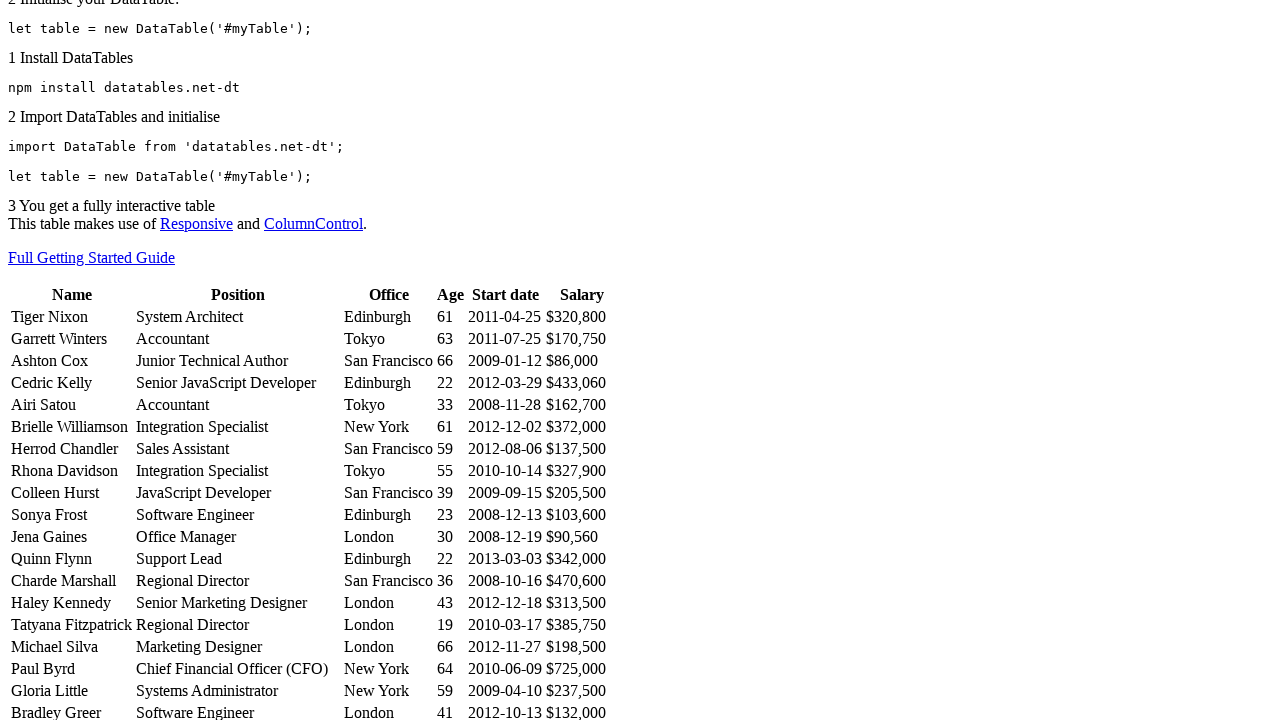